Verifies that the Automation Exercise homepage displays the correct title "Automation Exercise"

Starting URL: https://automationexercise.com

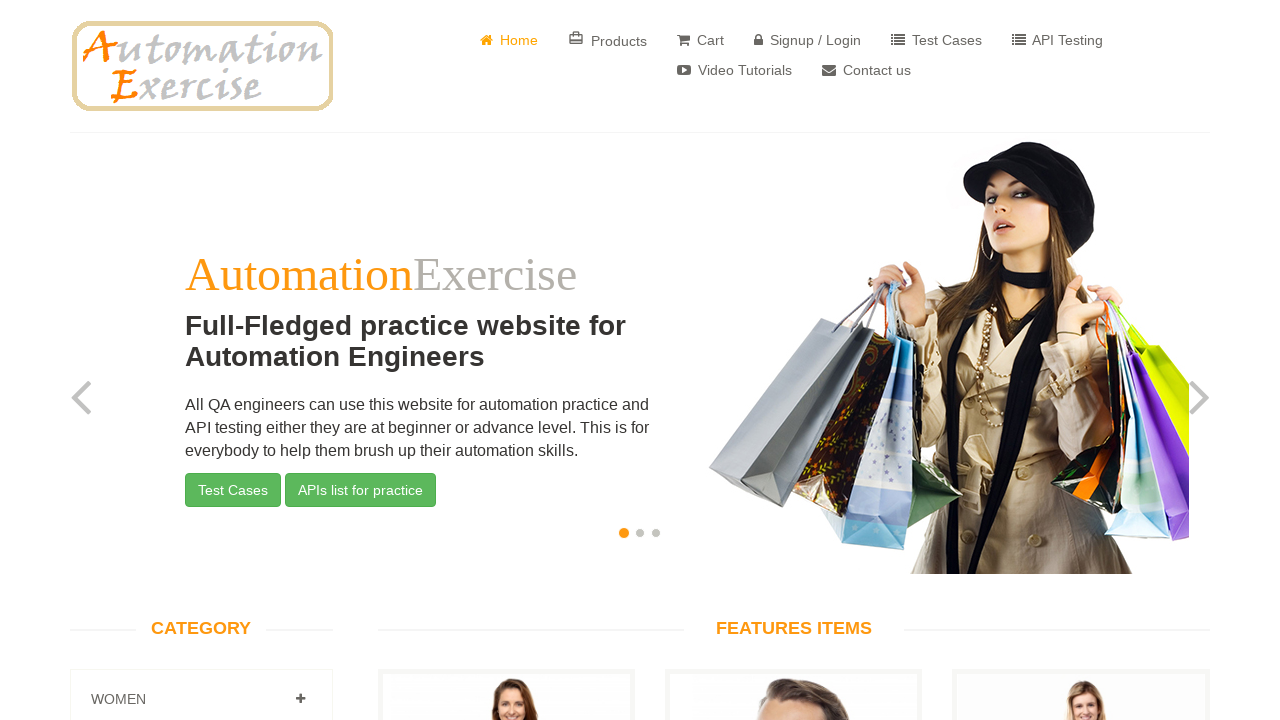

Navigated to Automation Exercise homepage
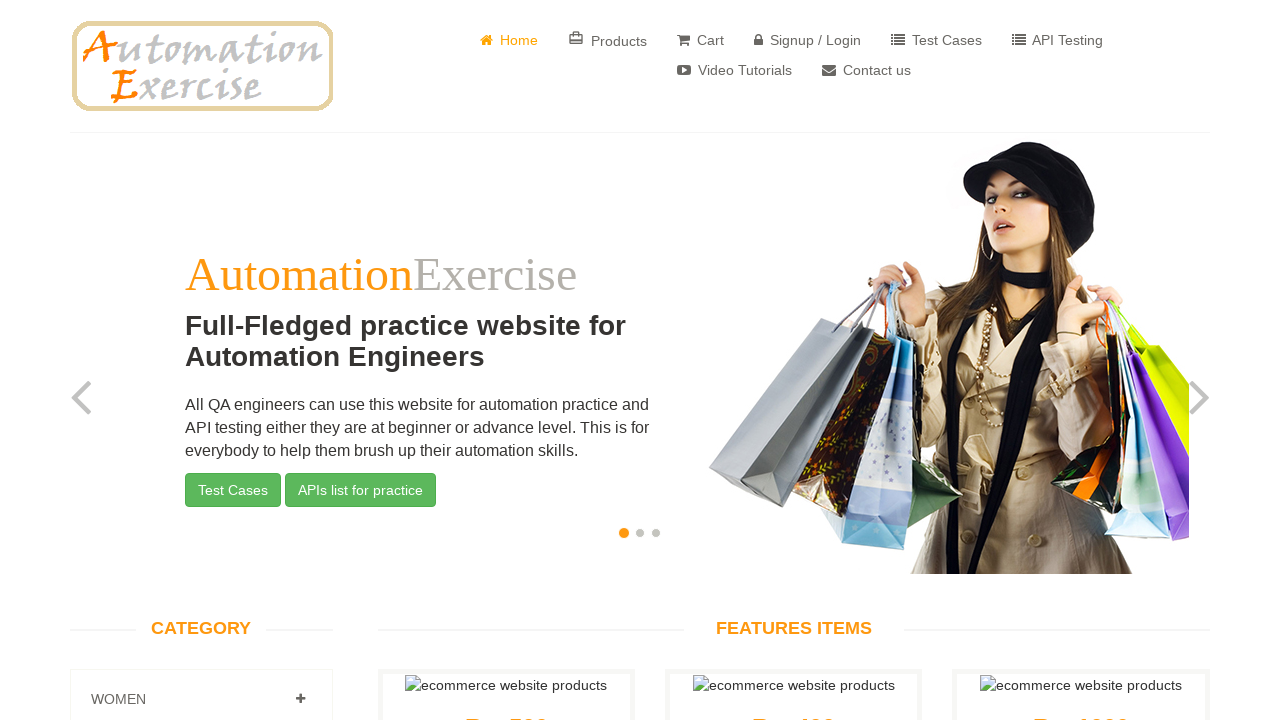

Retrieved page title
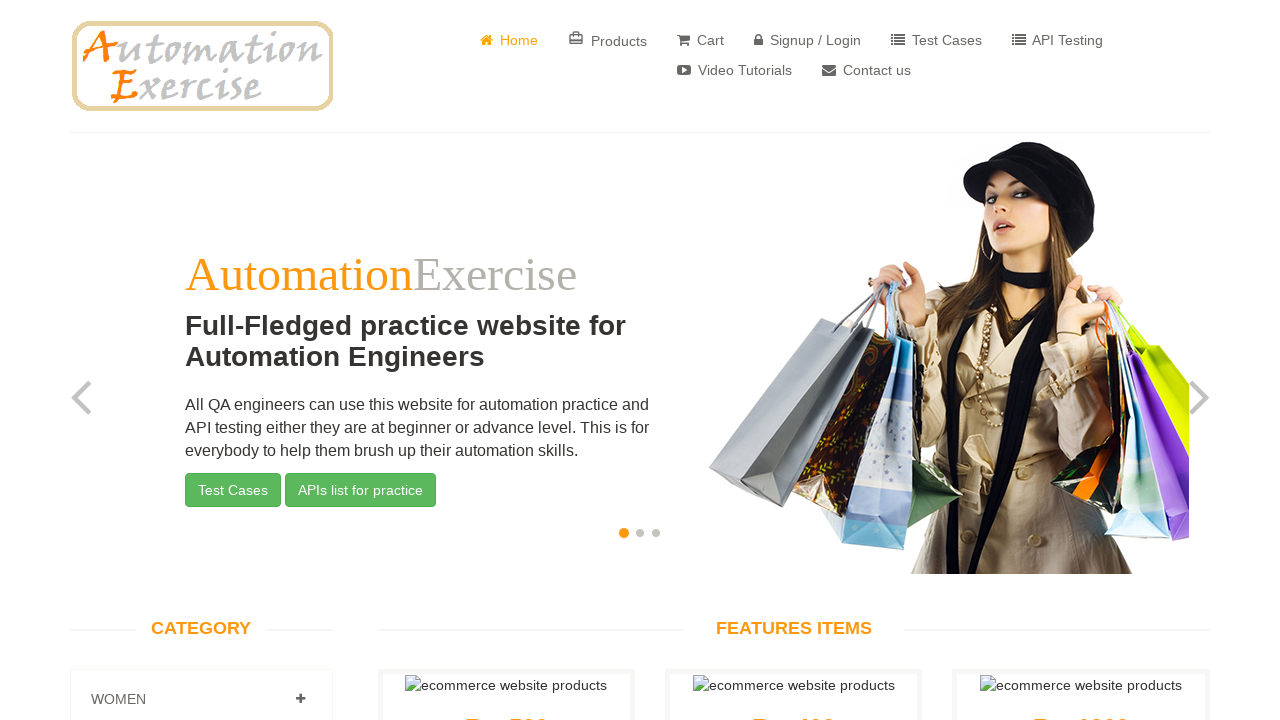

Verified page title is 'Automation Exercise'
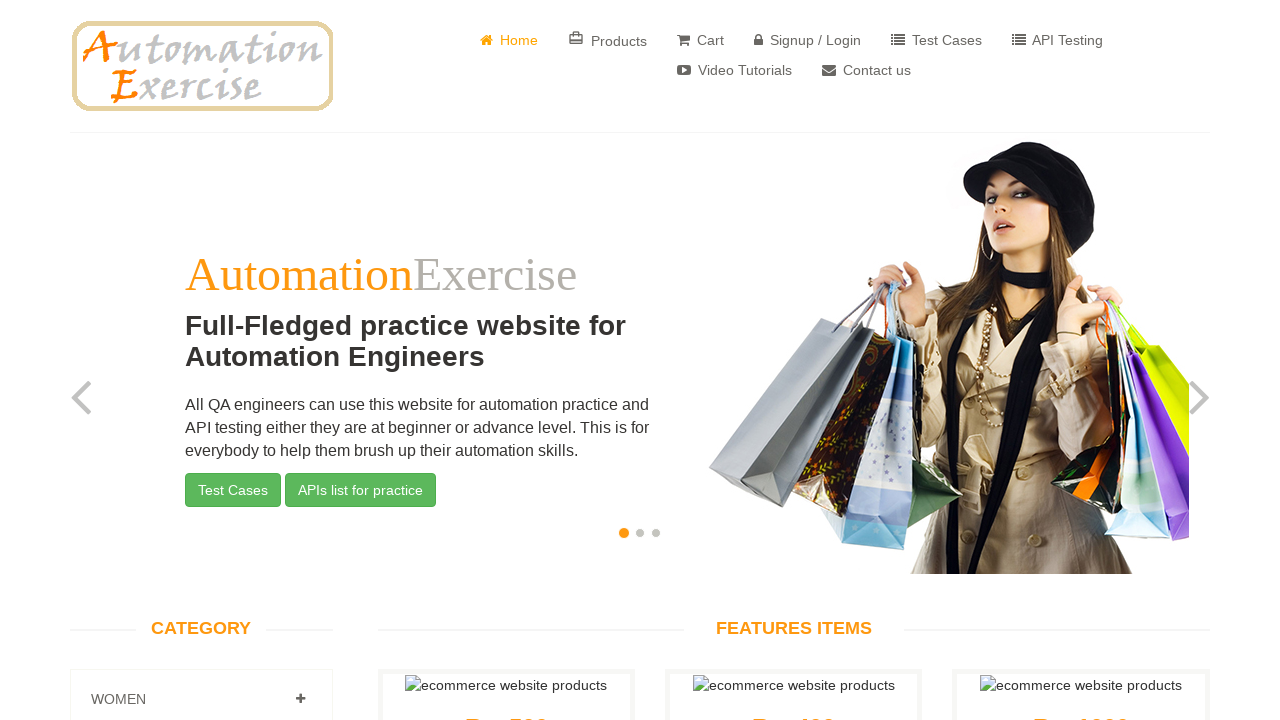

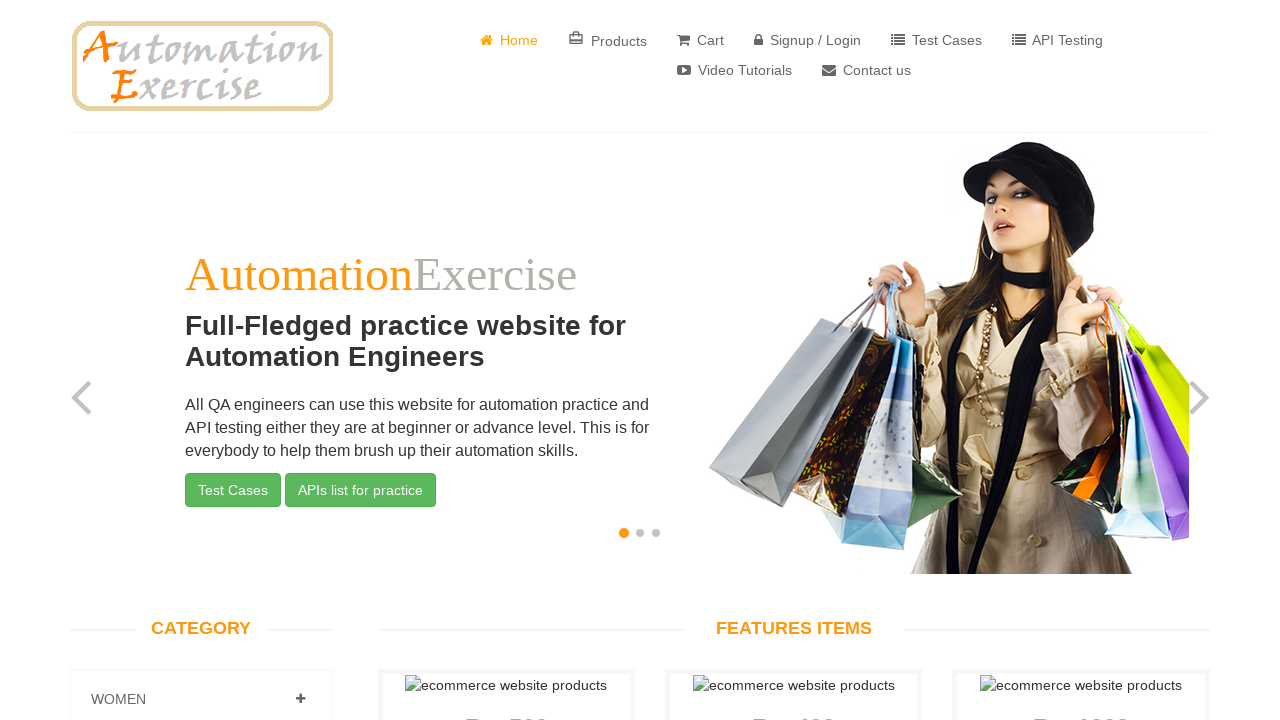